Tests message window functionality by clicking a button to open a message window, reading the body text, and closing it

Starting URL: https://demoqa.com/browser-windows

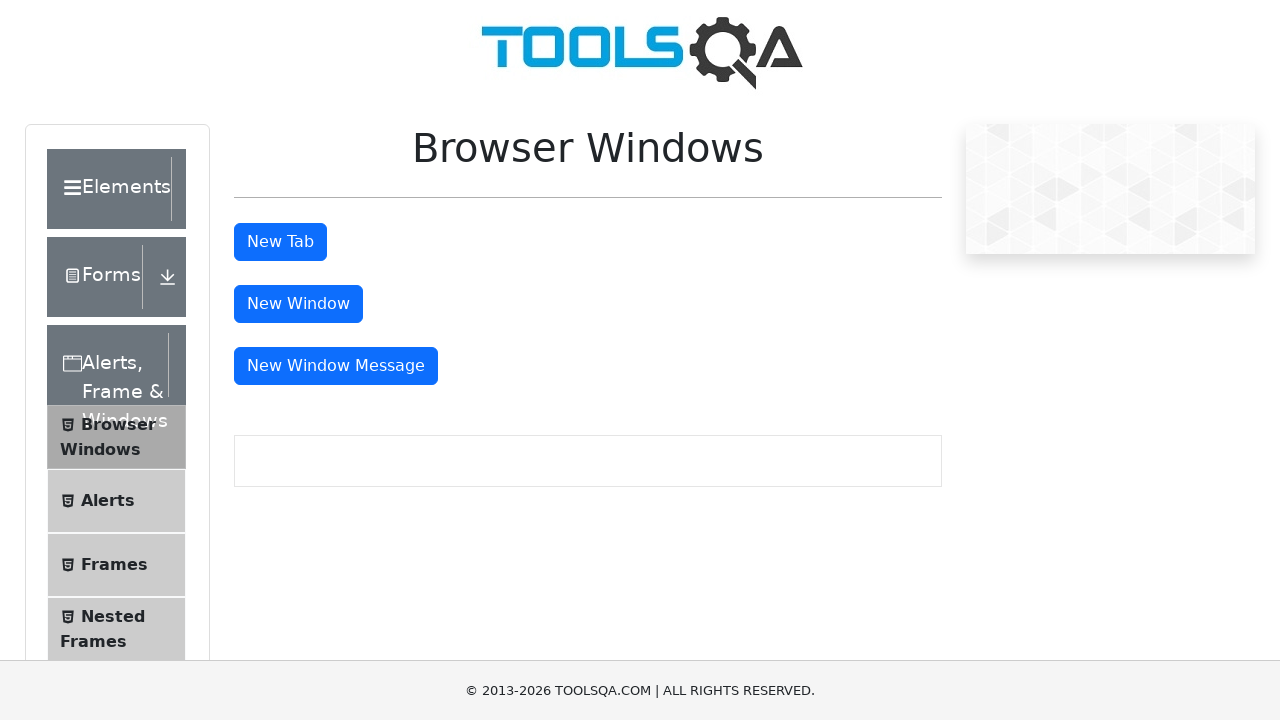

Clicked message window button to open new window at (336, 366) on #messageWindowButton
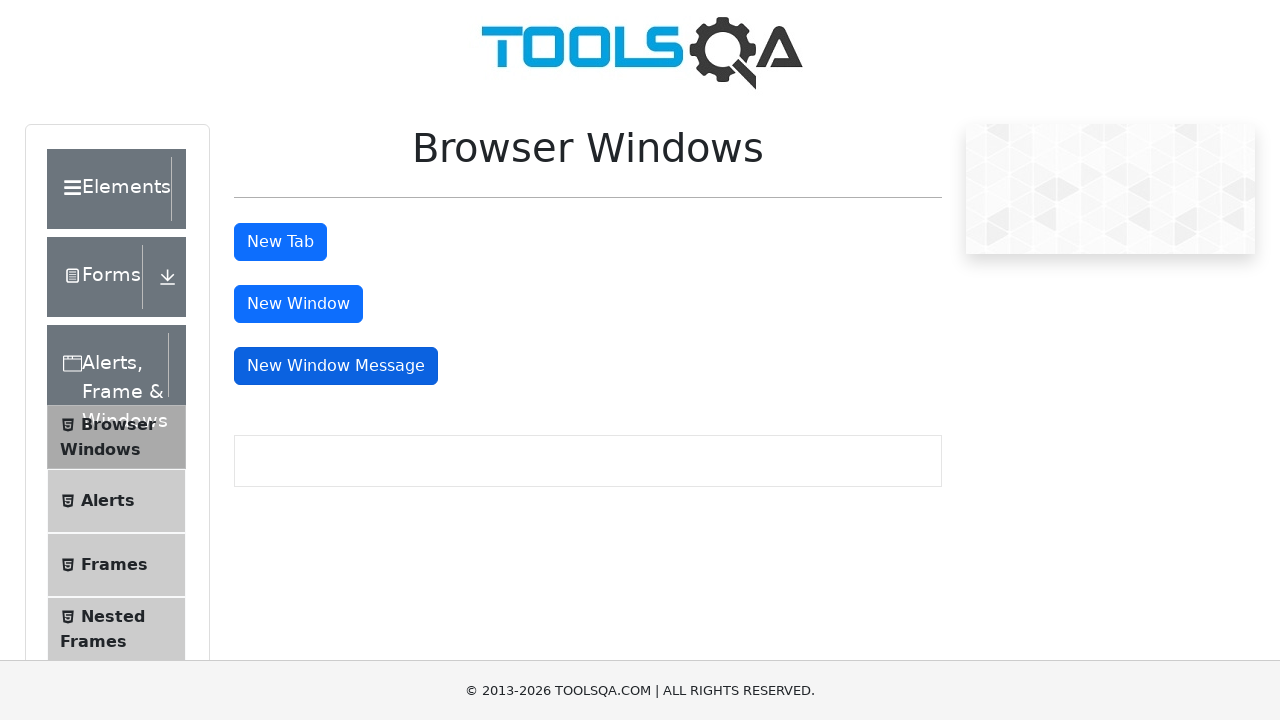

Message window opened and captured
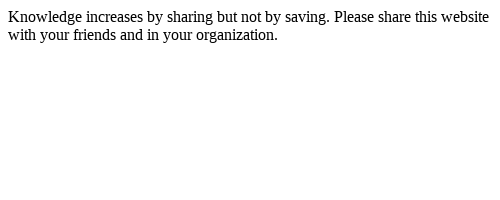

Message window fully loaded
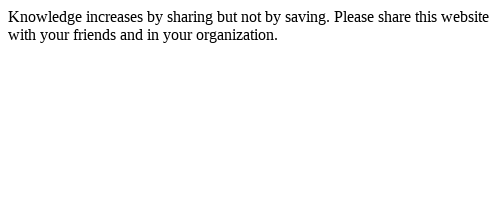

Read body text from message window: 'Knowledge increases by sharing but not by saving. Please share this website with your friends and in your organization.'
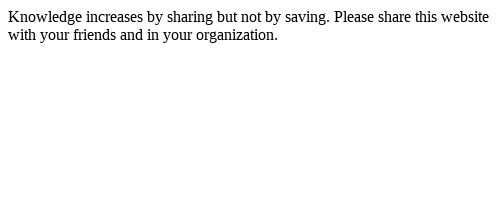

Closed the message window
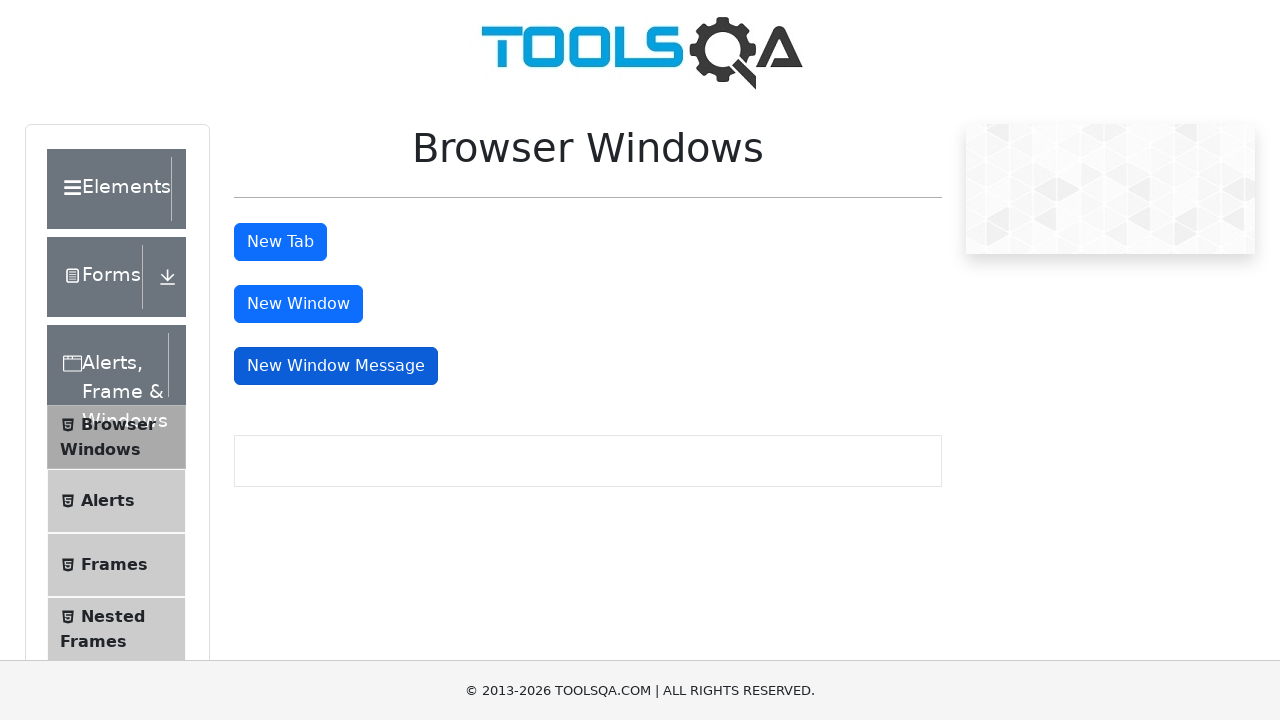

Waited 500ms for original page to stabilize
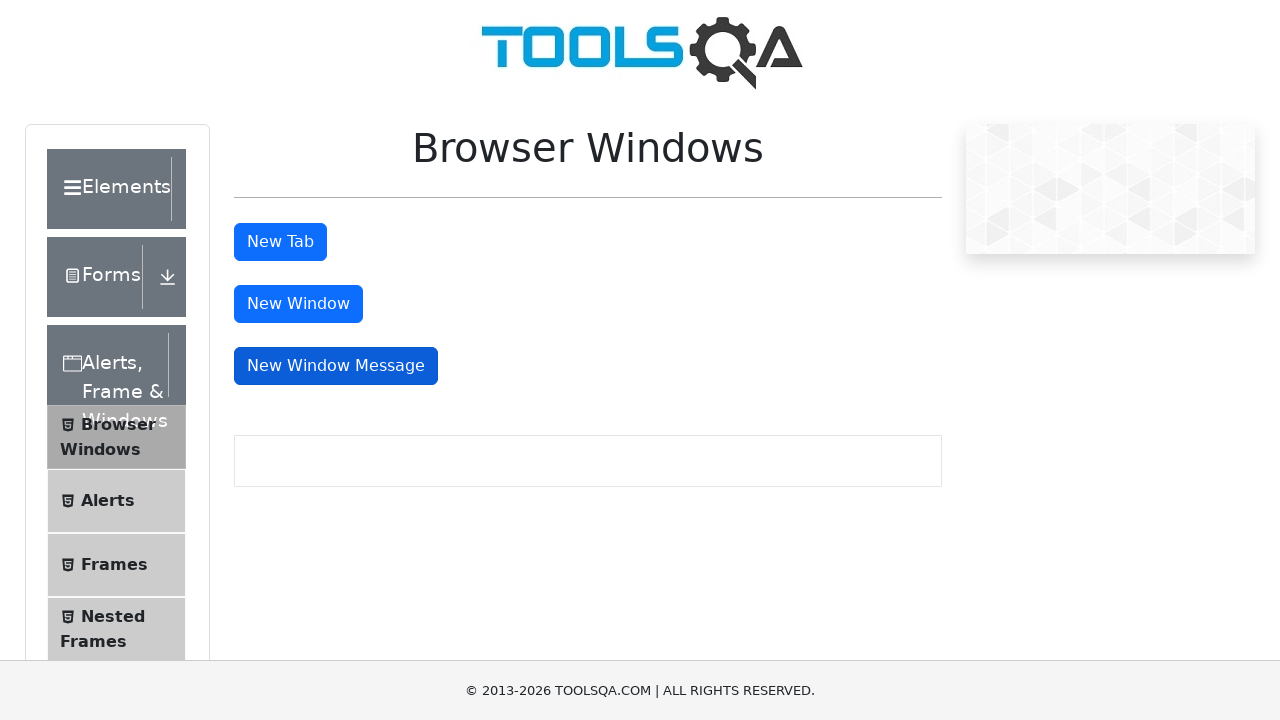

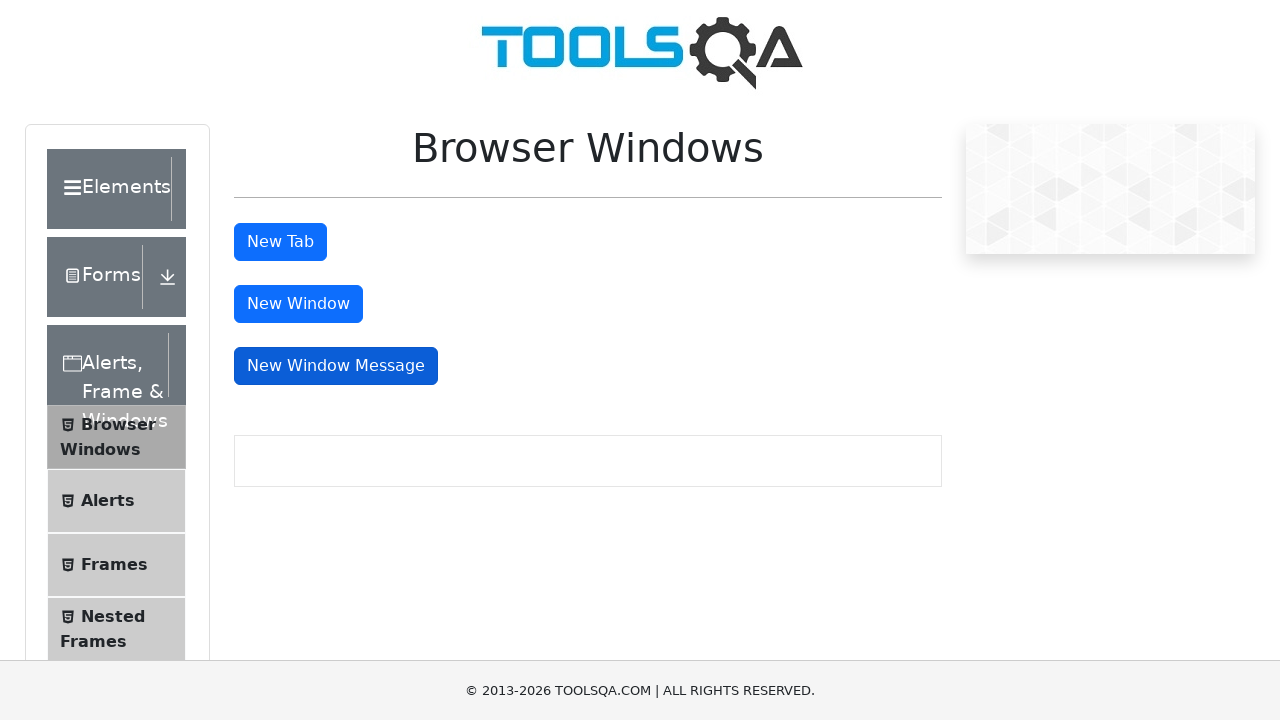